Tests that the double click button has the expected class attribute

Starting URL: https://demoqa.com/buttons

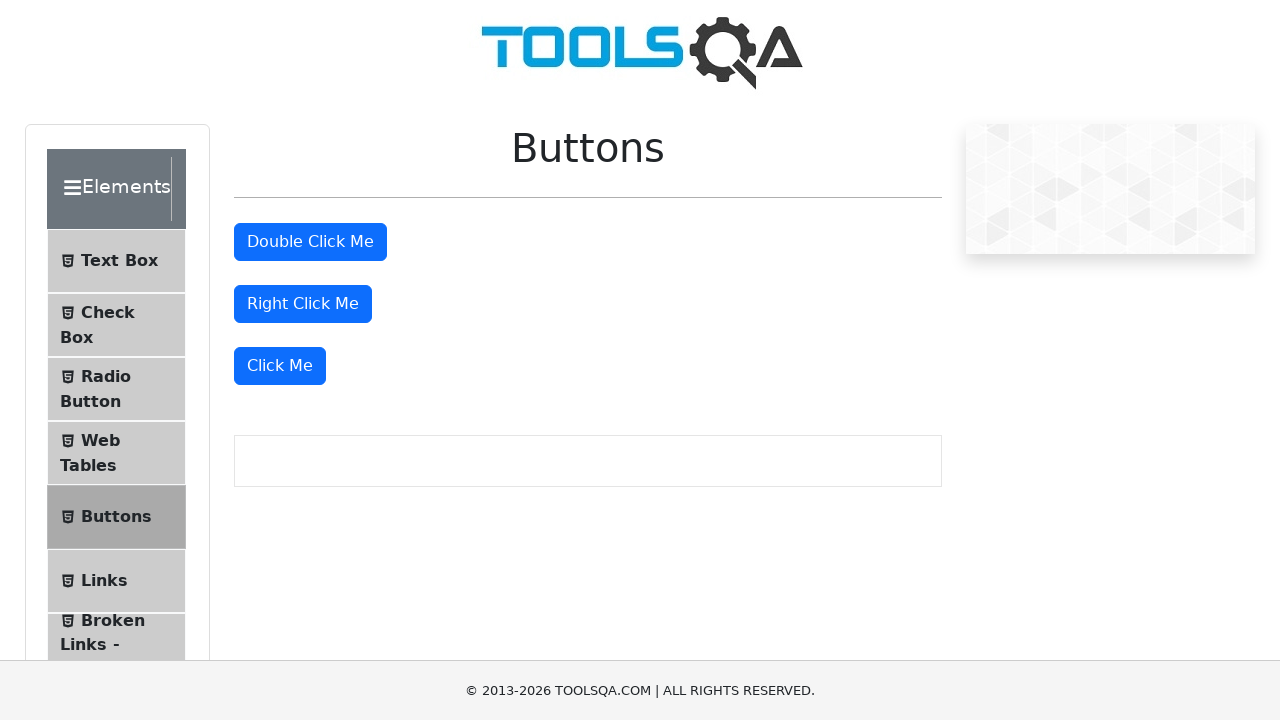

Navigated to https://demoqa.com/buttons
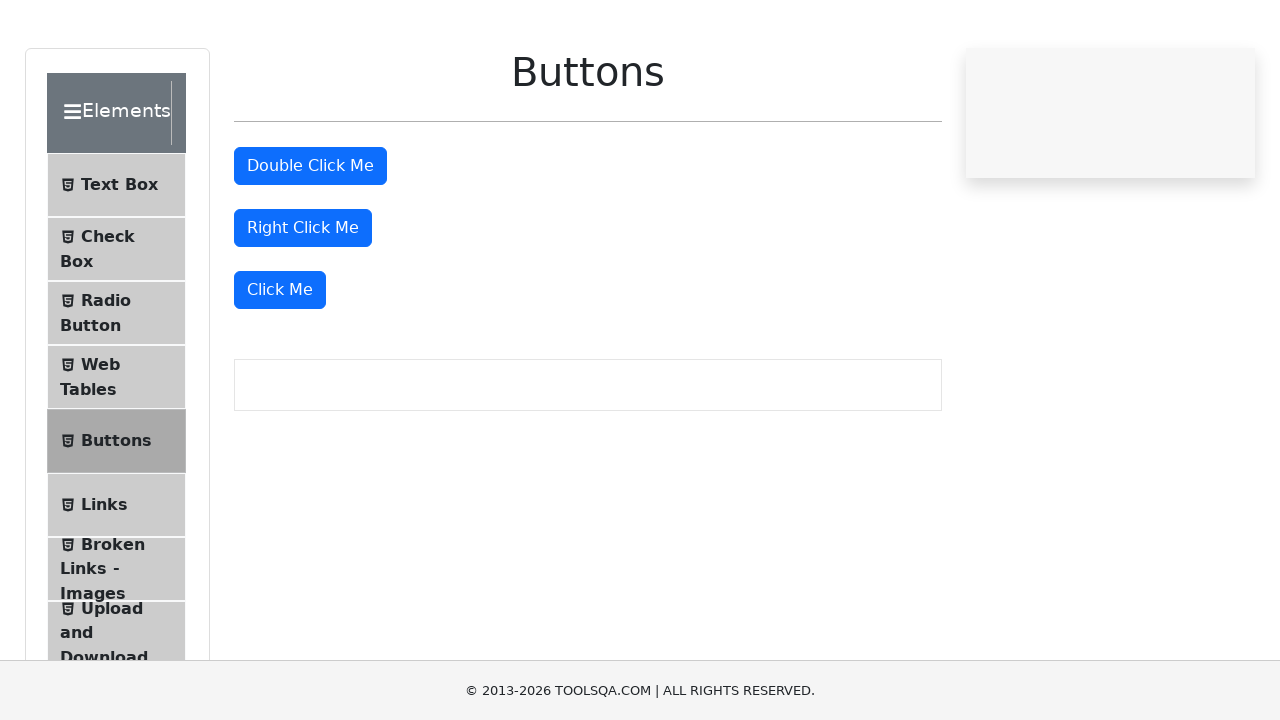

Located the double click button element
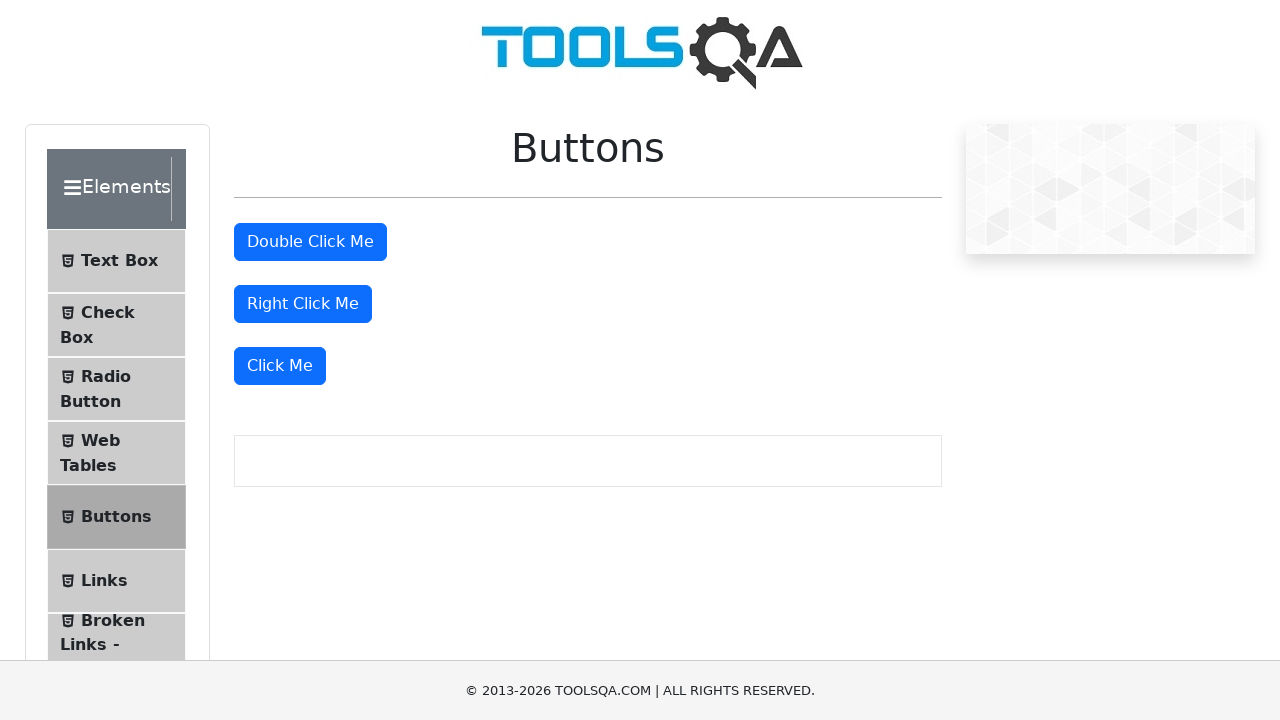

Verified that double click button has expected class attribute 'btn btn-primary'
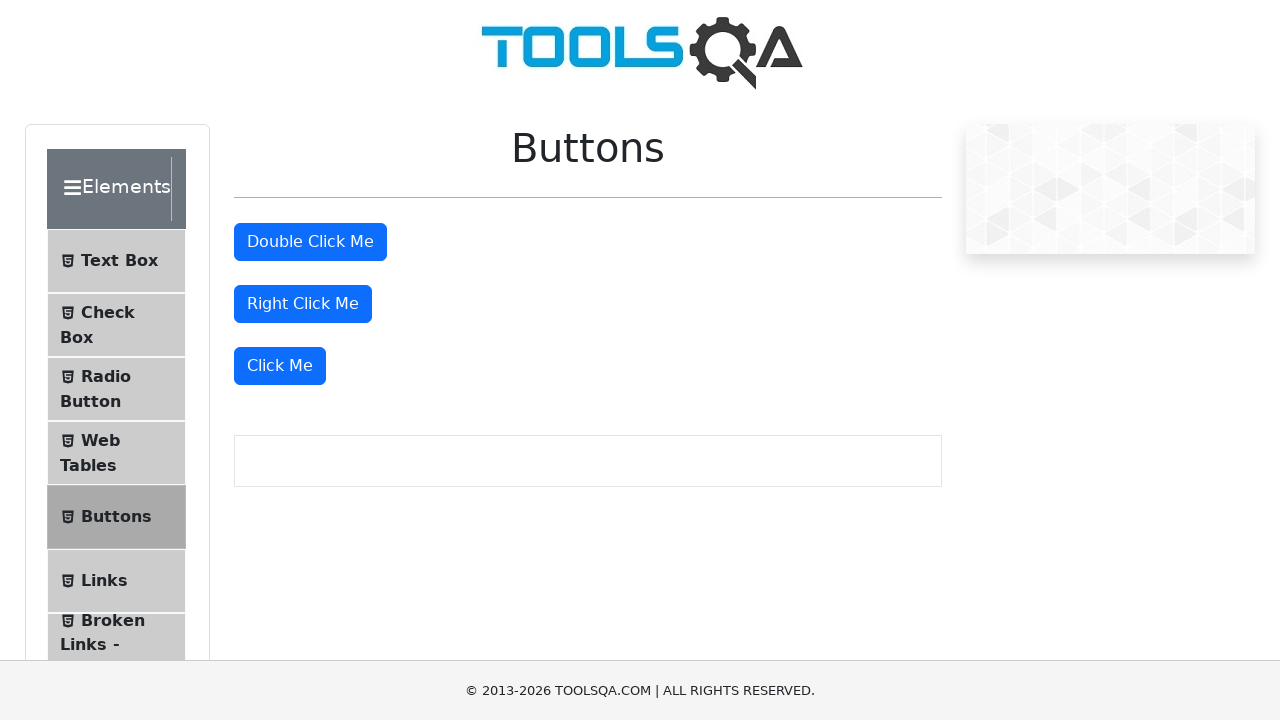

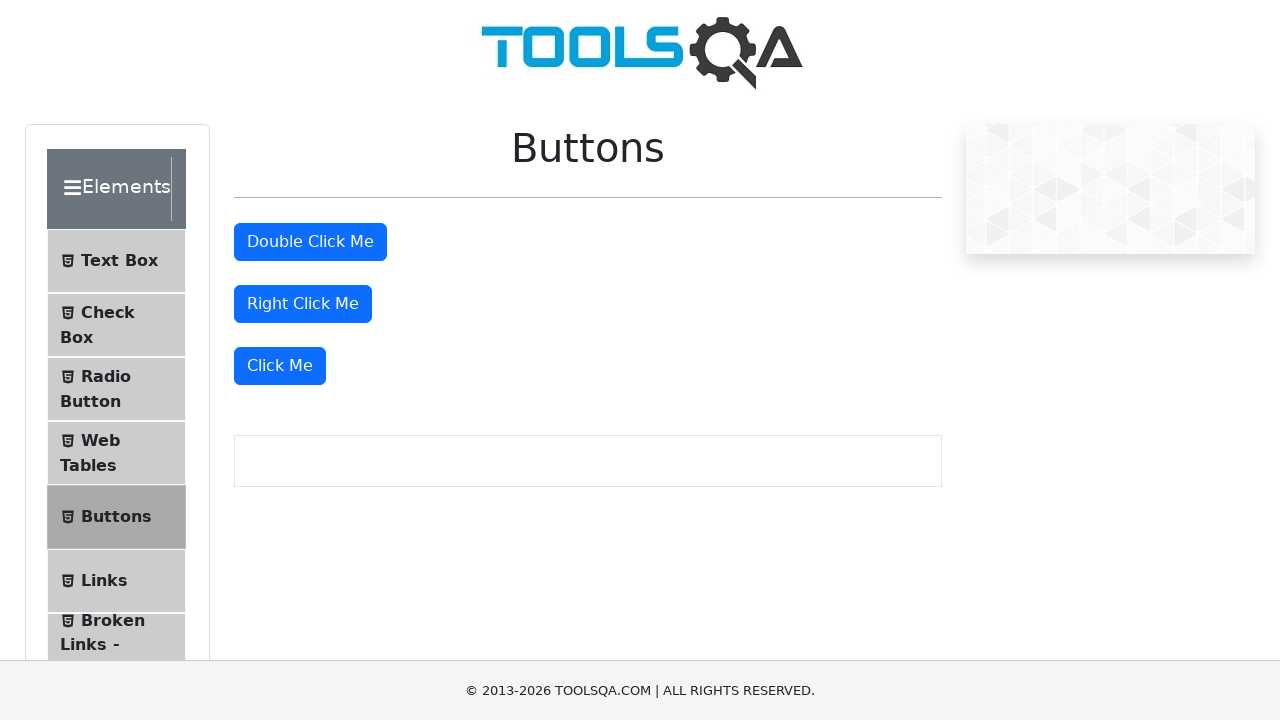